Tests file upload functionality by uploading a file and verifying the upload was successful

Starting URL: https://the-internet.herokuapp.com/upload

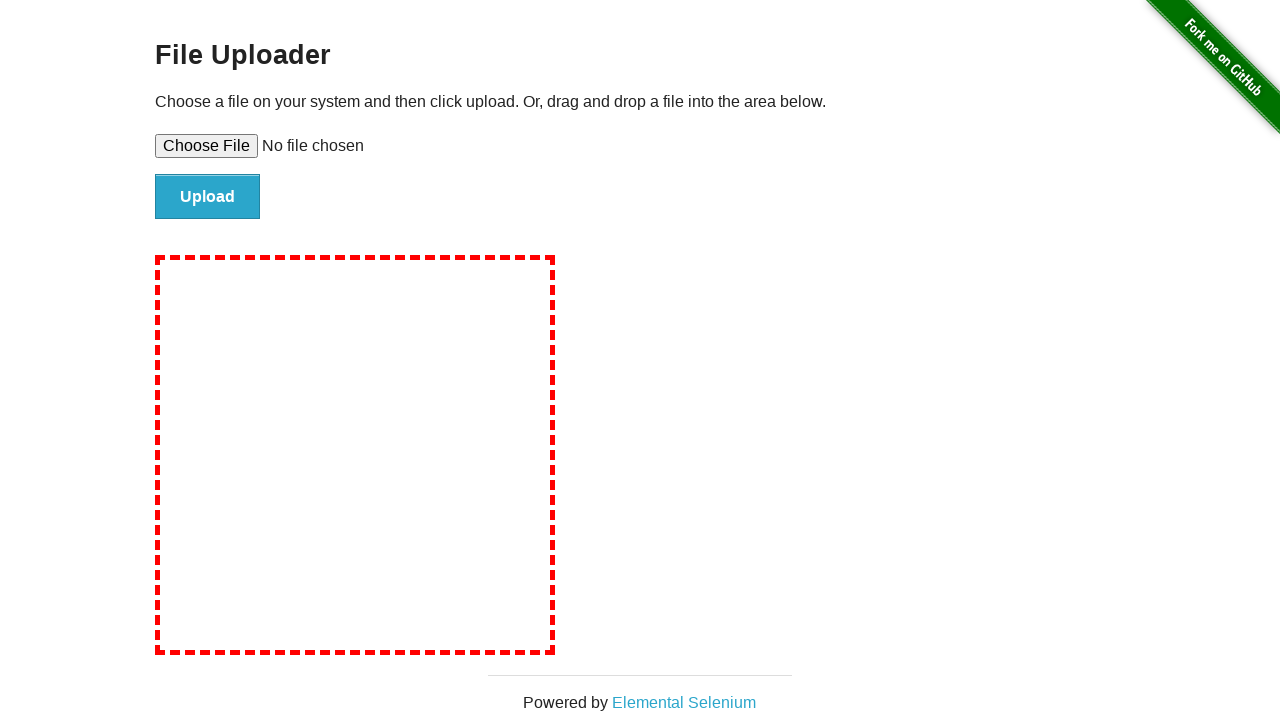

Created temporary test file with content
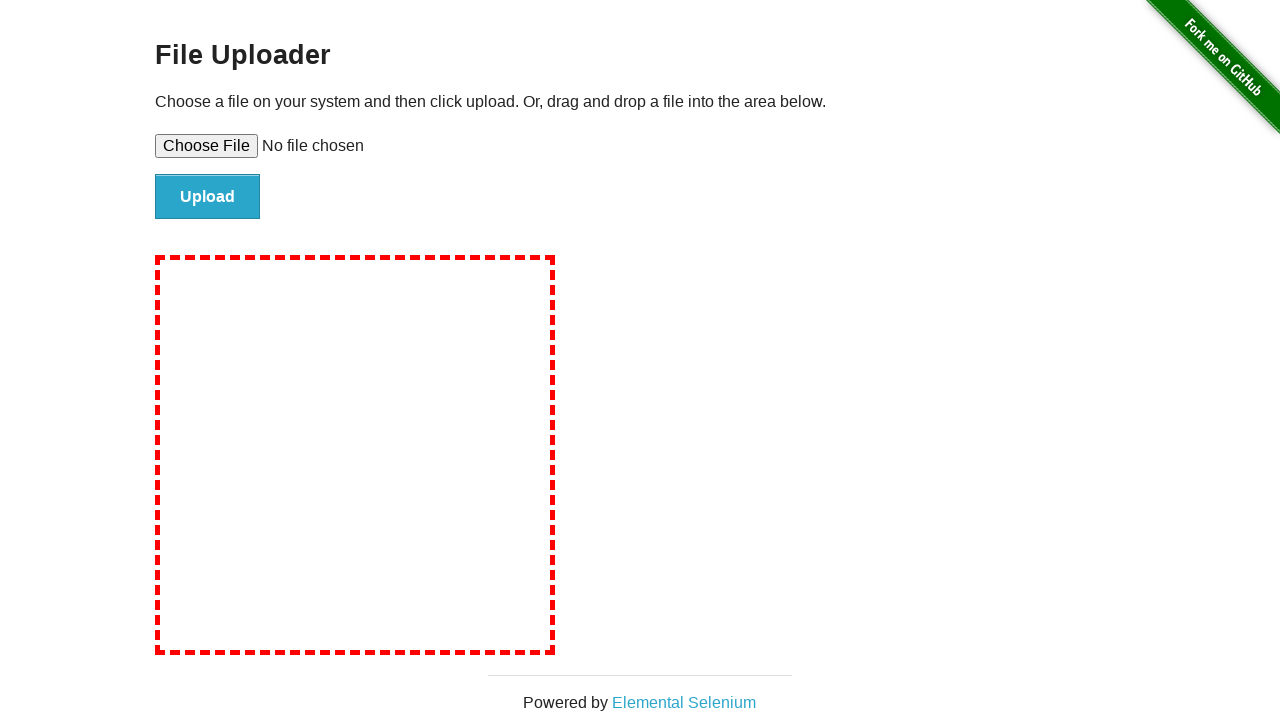

Set file input to temporary test file
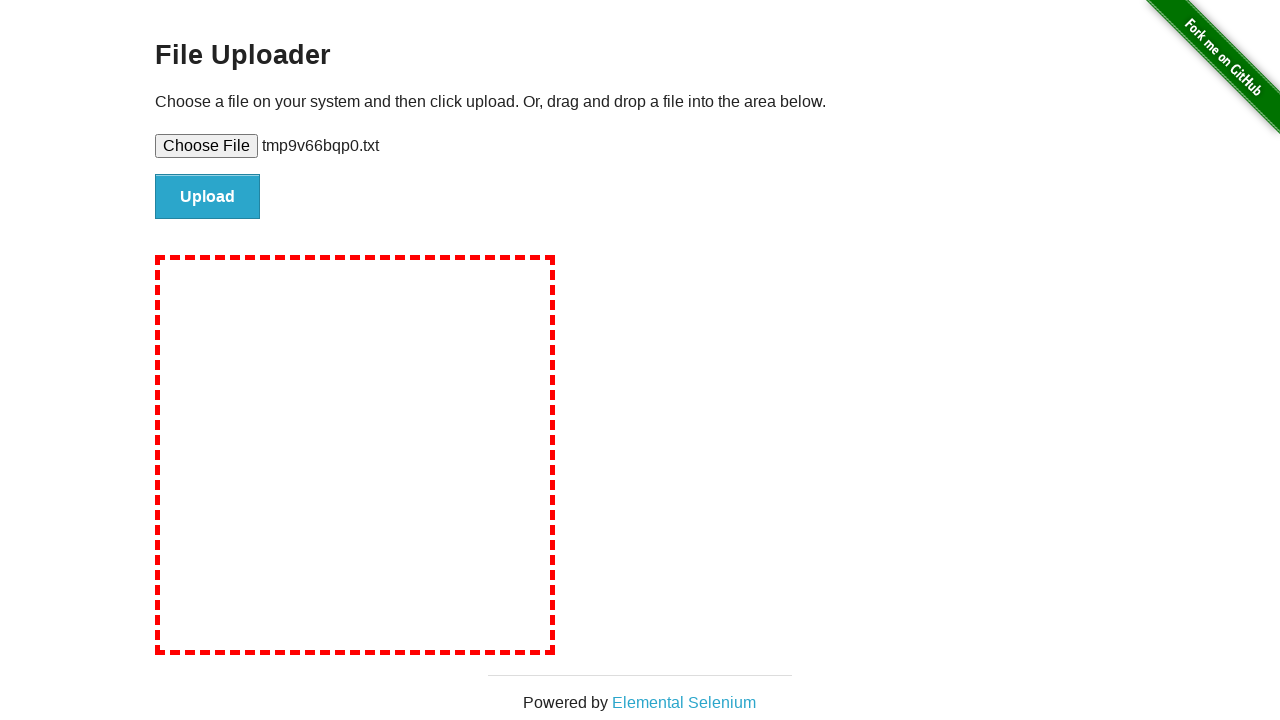

Clicked file submit button at (208, 197) on #file-submit
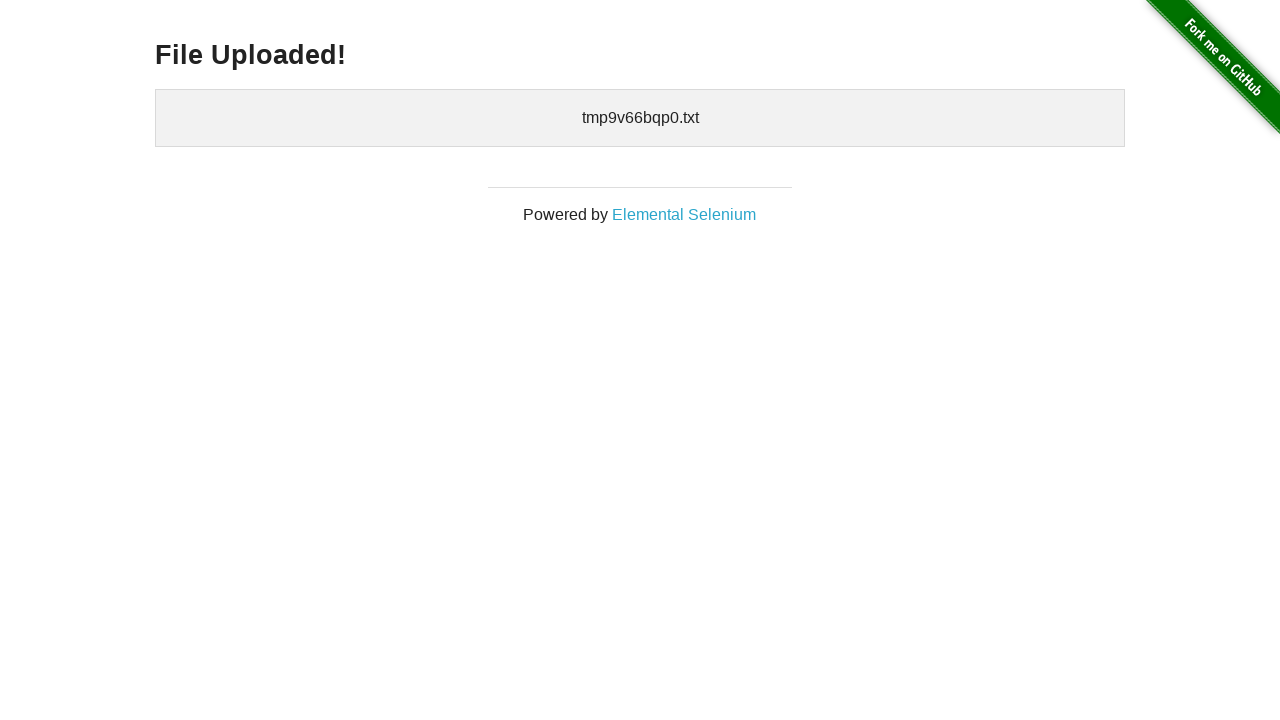

File upload confirmation message appeared
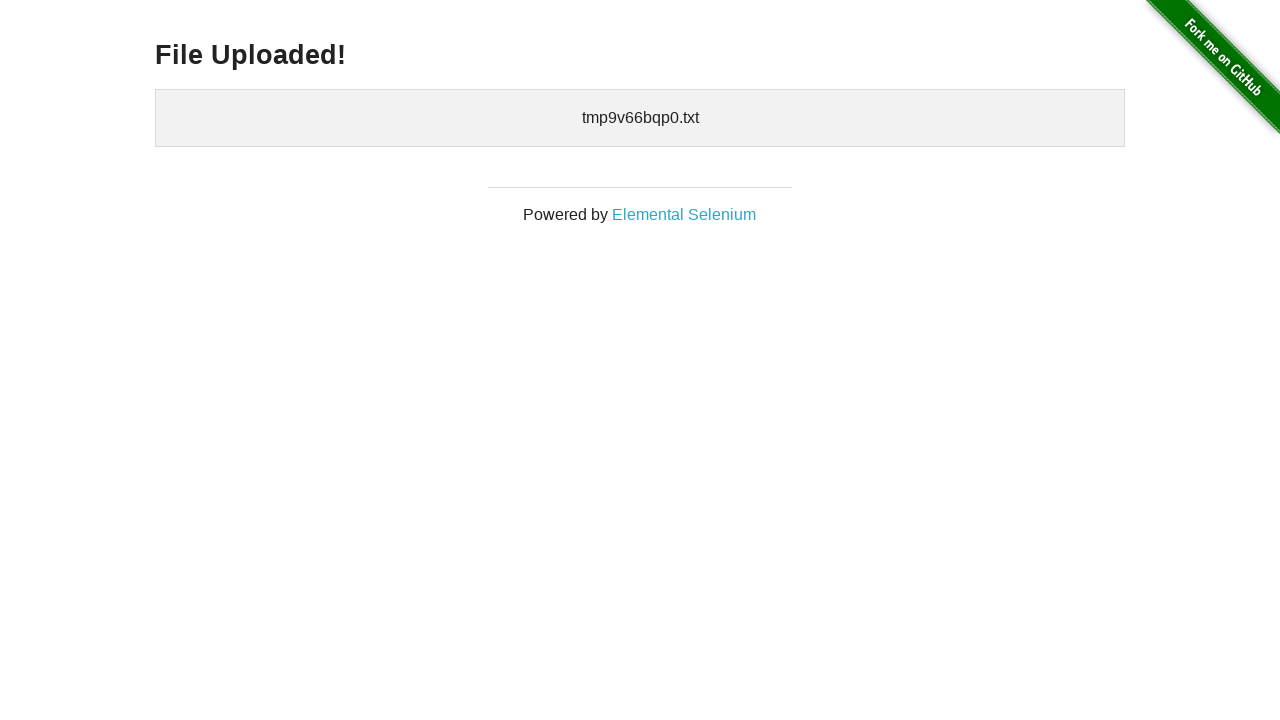

Cleaned up temporary test file
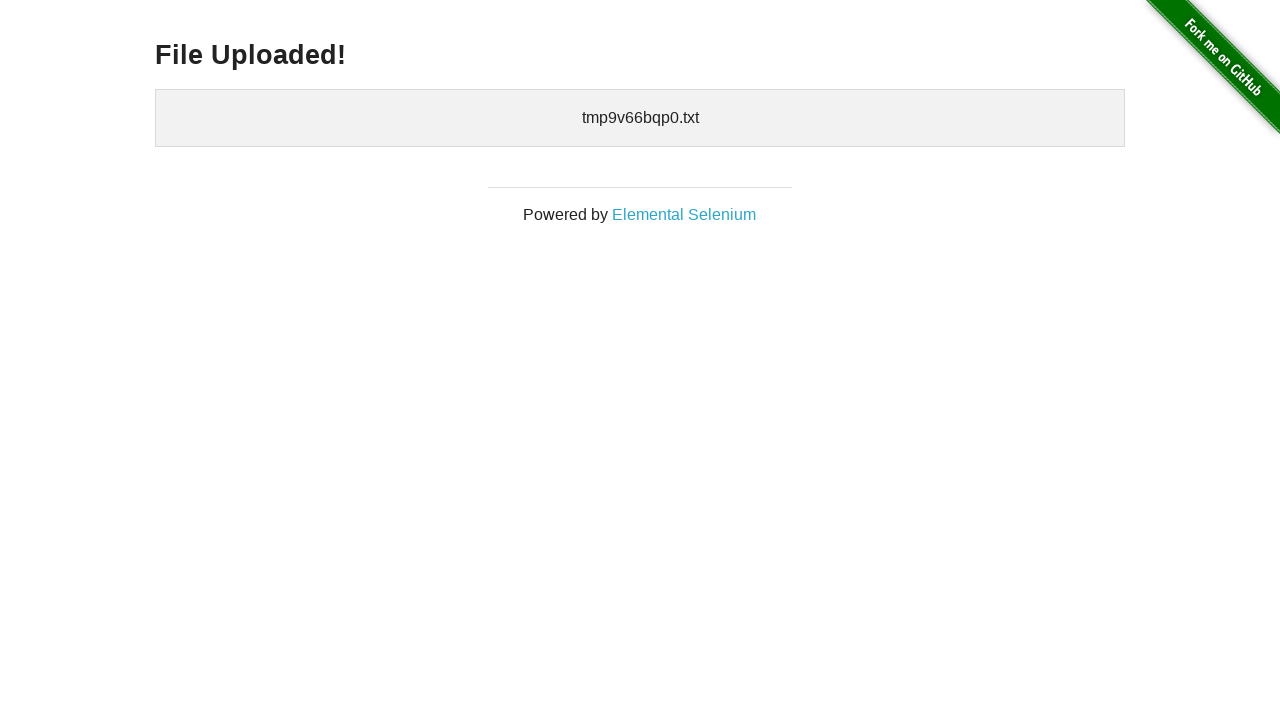

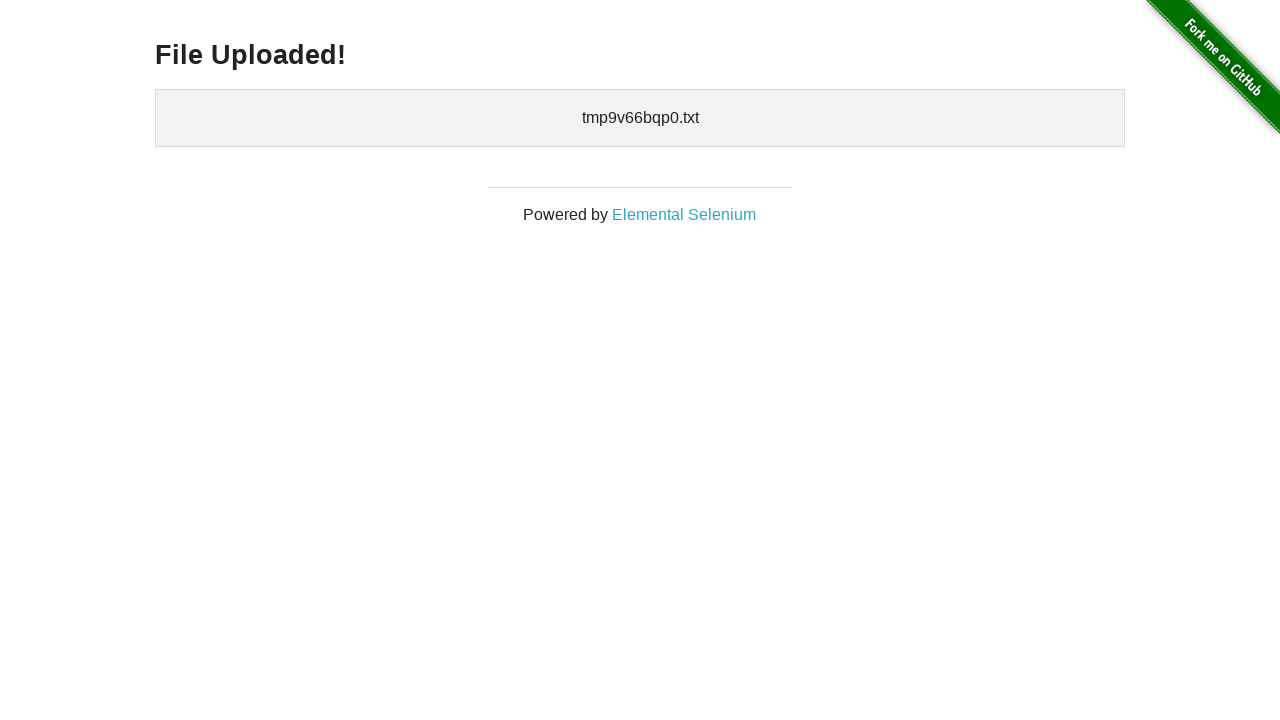